Tests registration form submission by filling in first name, last name, and email fields, then verifying successful registration message

Starting URL: https://suninjuly.github.io/registration1.html

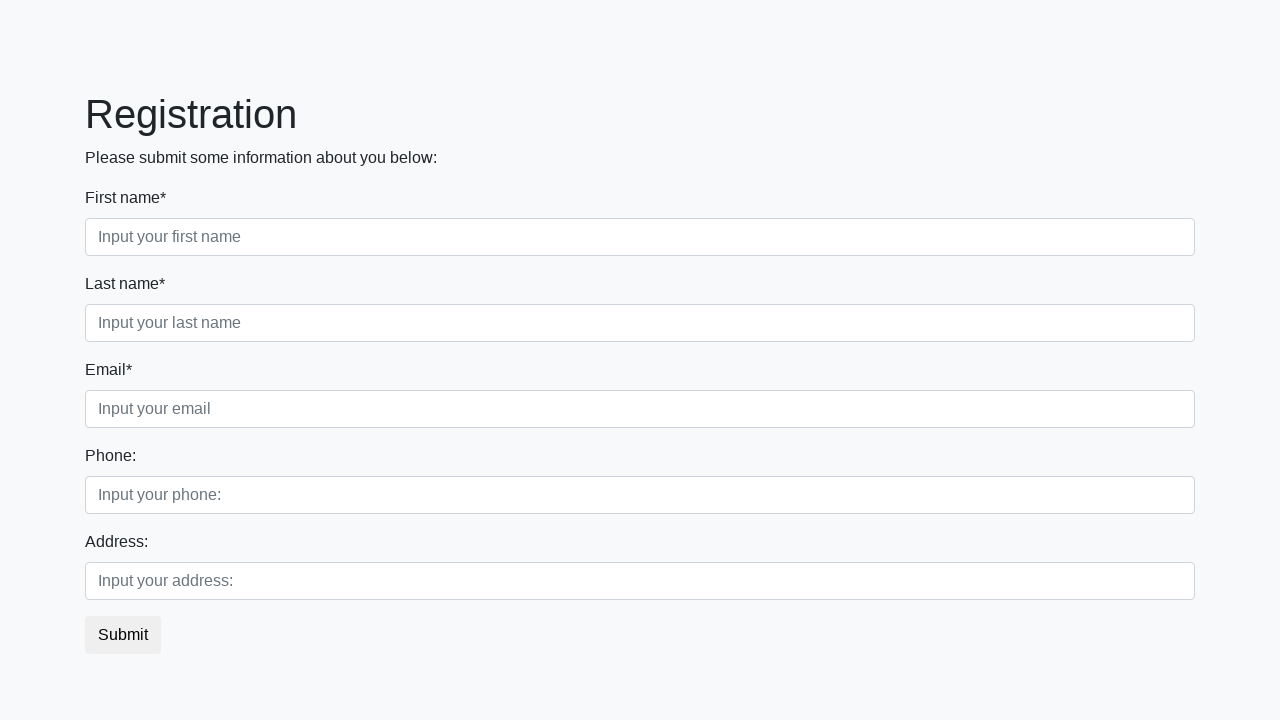

Navigated to registration form page
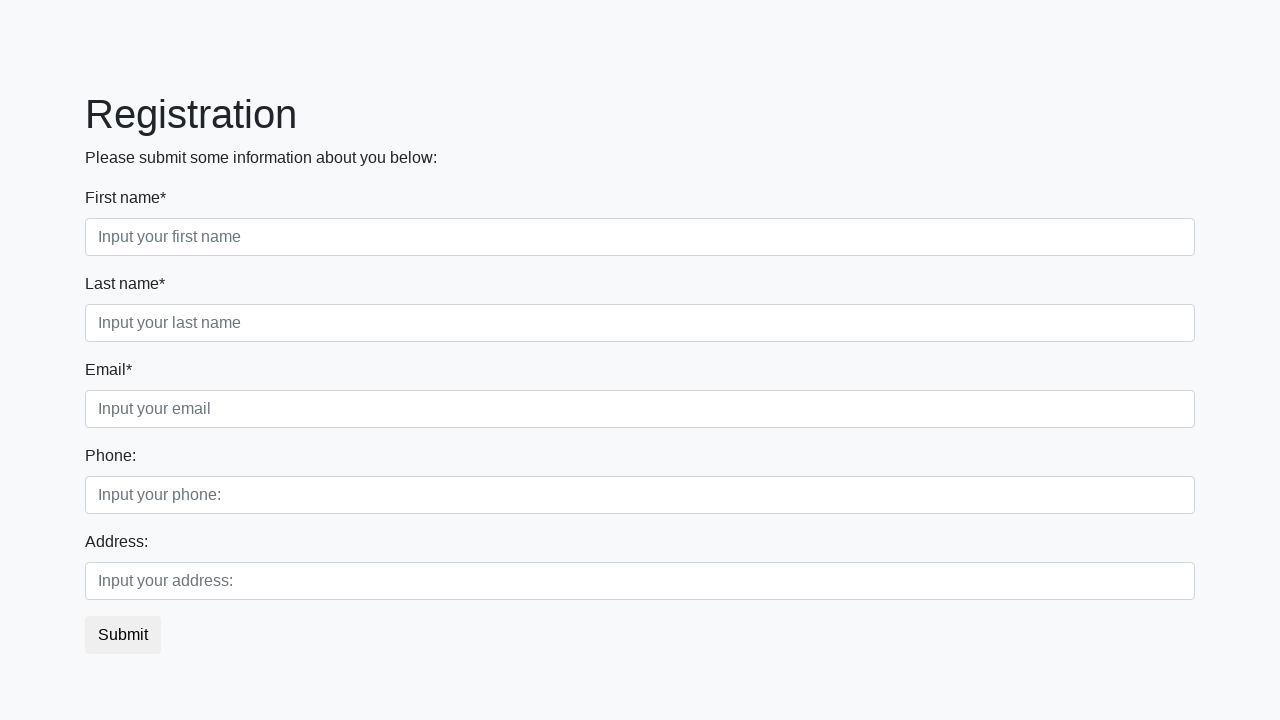

Filled in first name field with 'Ivan' on input[placeholder="Input your first name"]
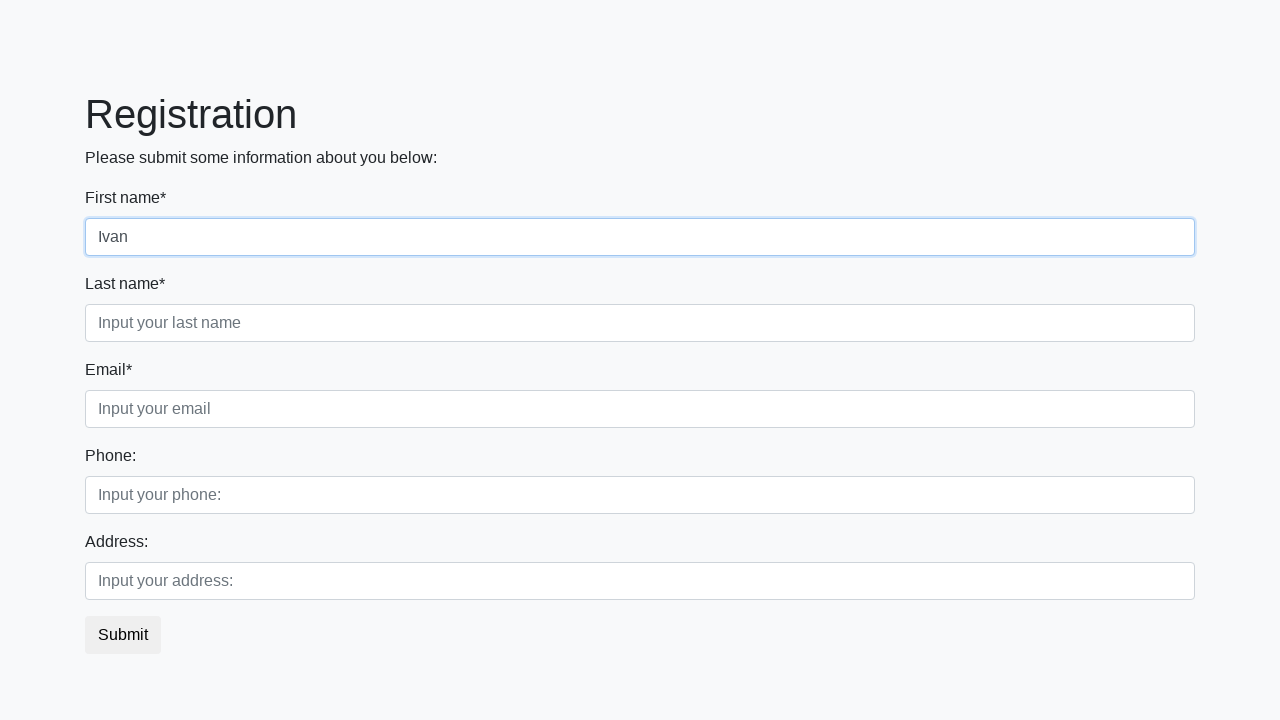

Filled in last name field with 'Petrov' on input[placeholder="Input your last name"]
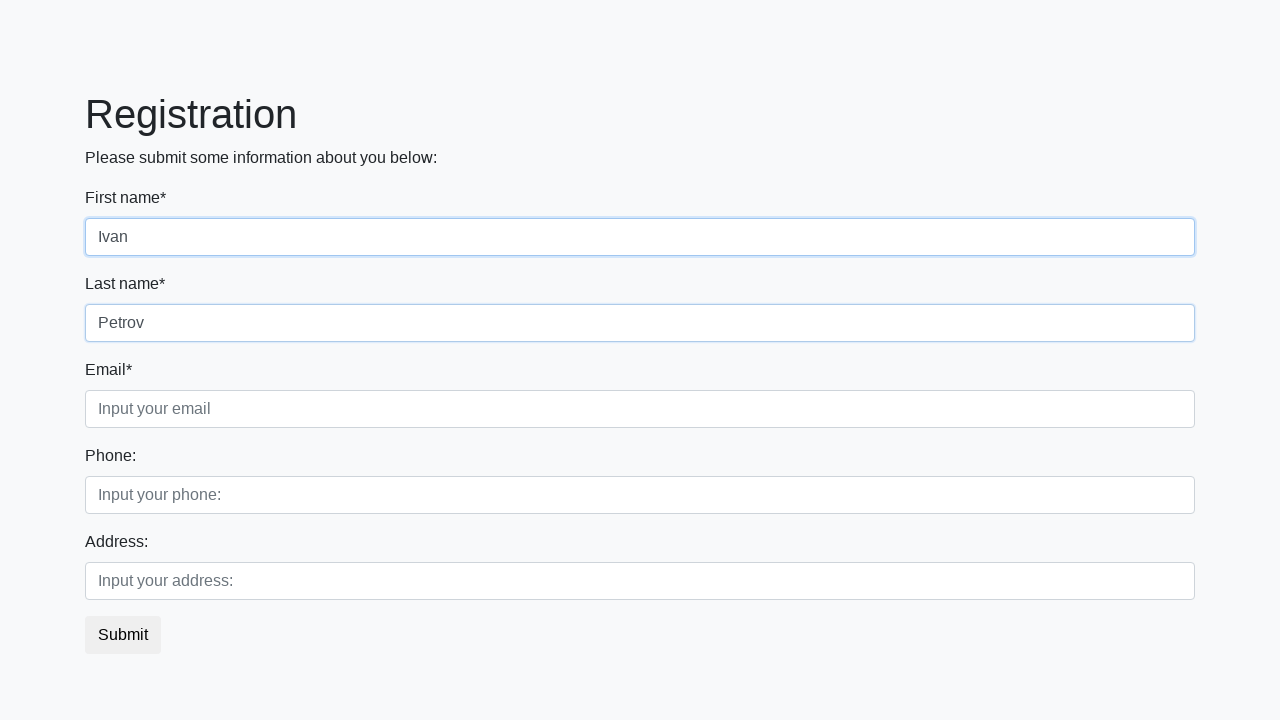

Filled in email field with 'qqq@qq.com' on input[placeholder="Input your email"]
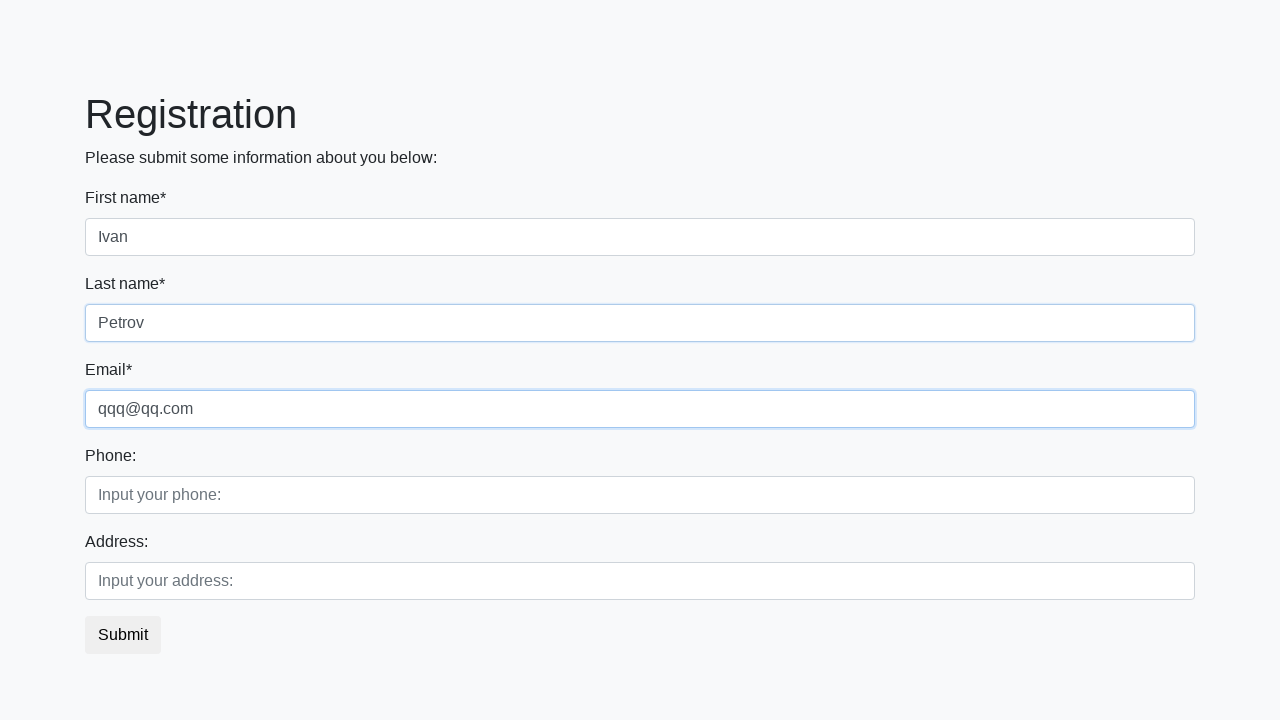

Clicked submit button to register at (123, 635) on button.btn
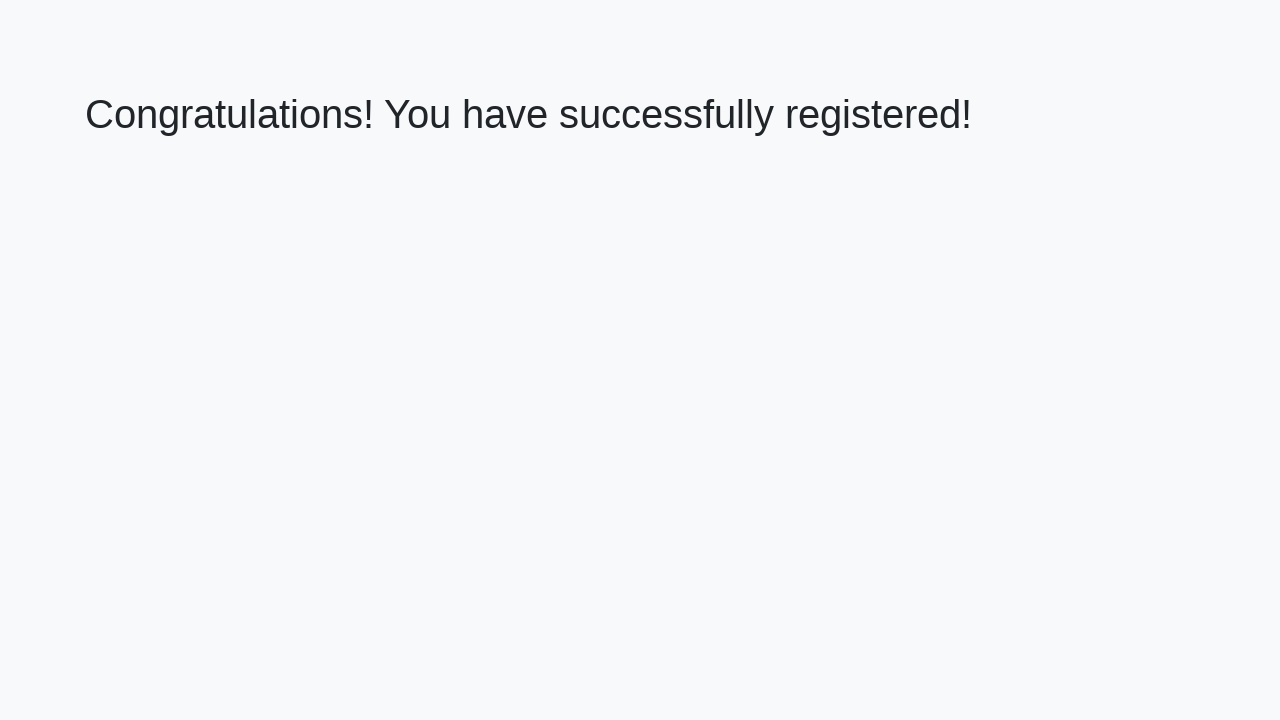

Success message element loaded
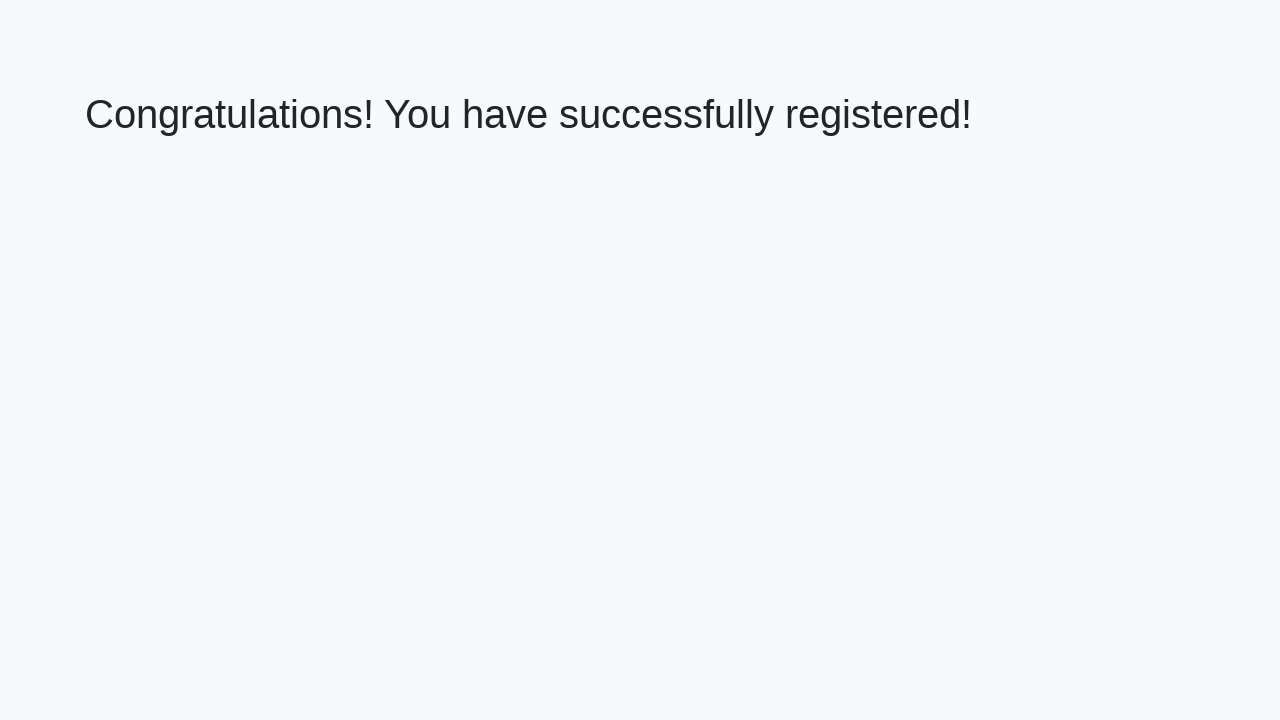

Retrieved success message text
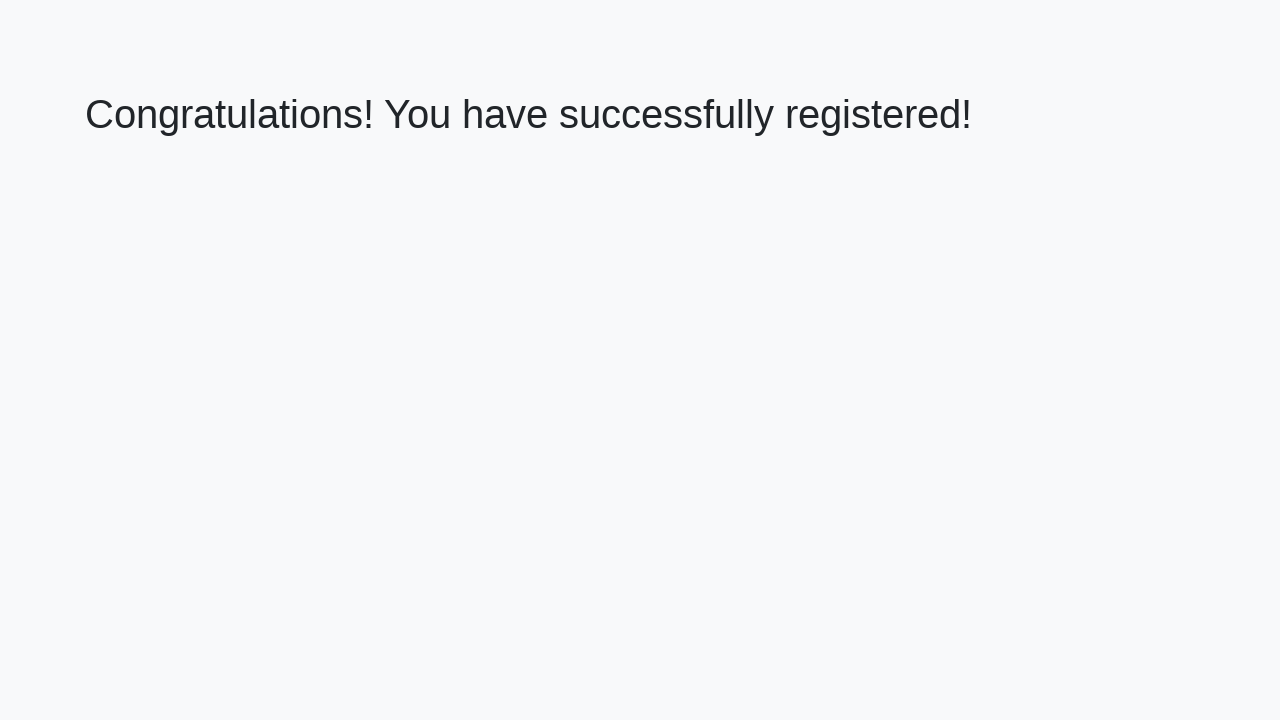

Verified success message: 'Congratulations! You have successfully registered!'
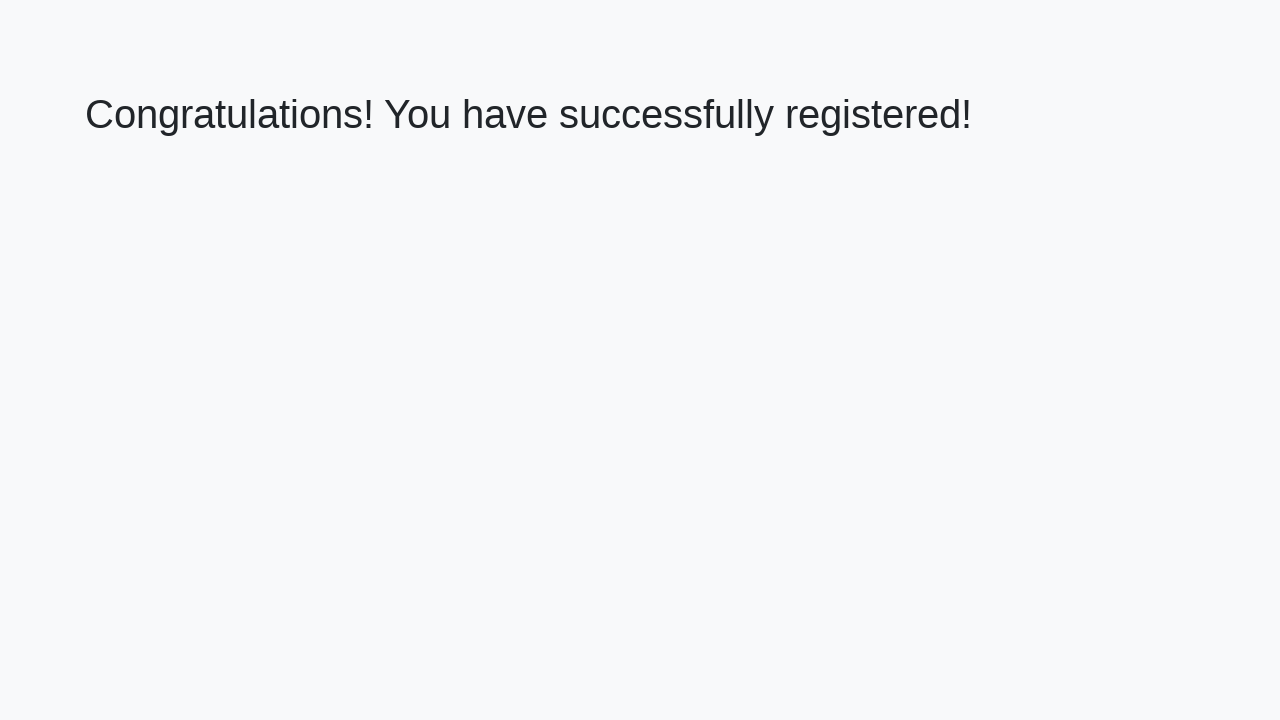

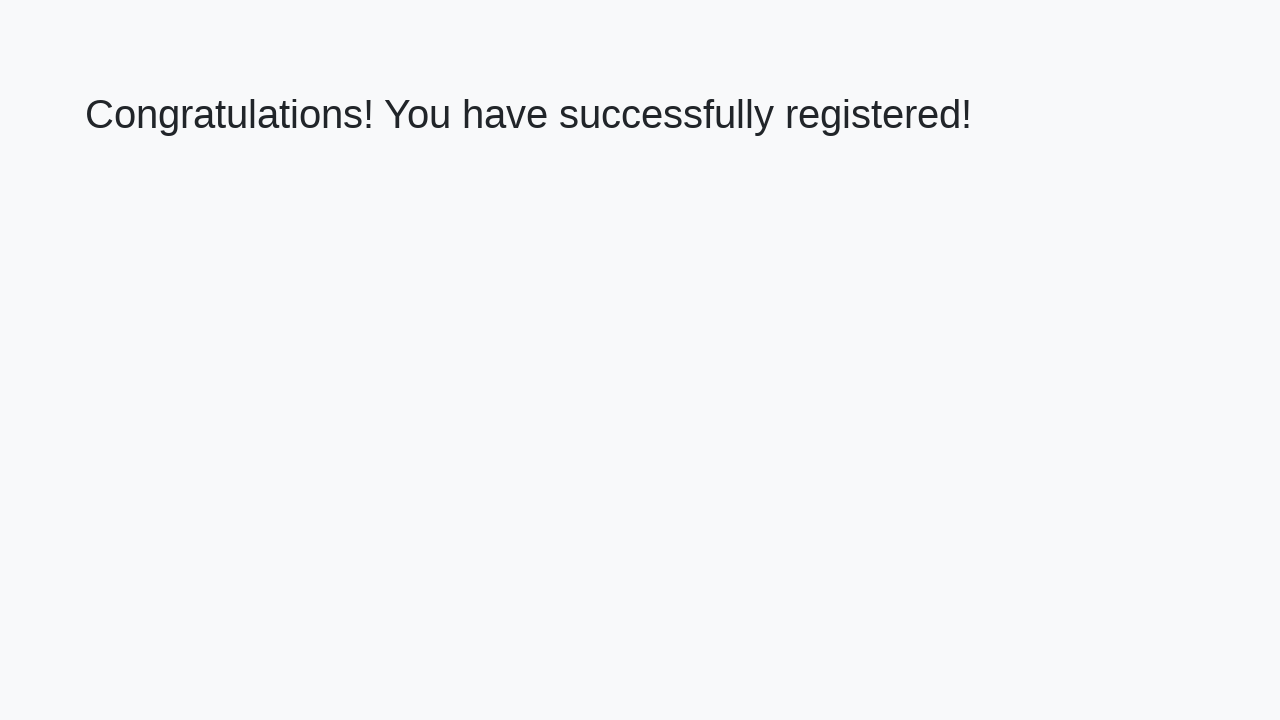